Navigates to MakeMyTrip website and clicks at a specific offset position to dismiss popups or overlays

Starting URL: https://www.makemytrip.com/

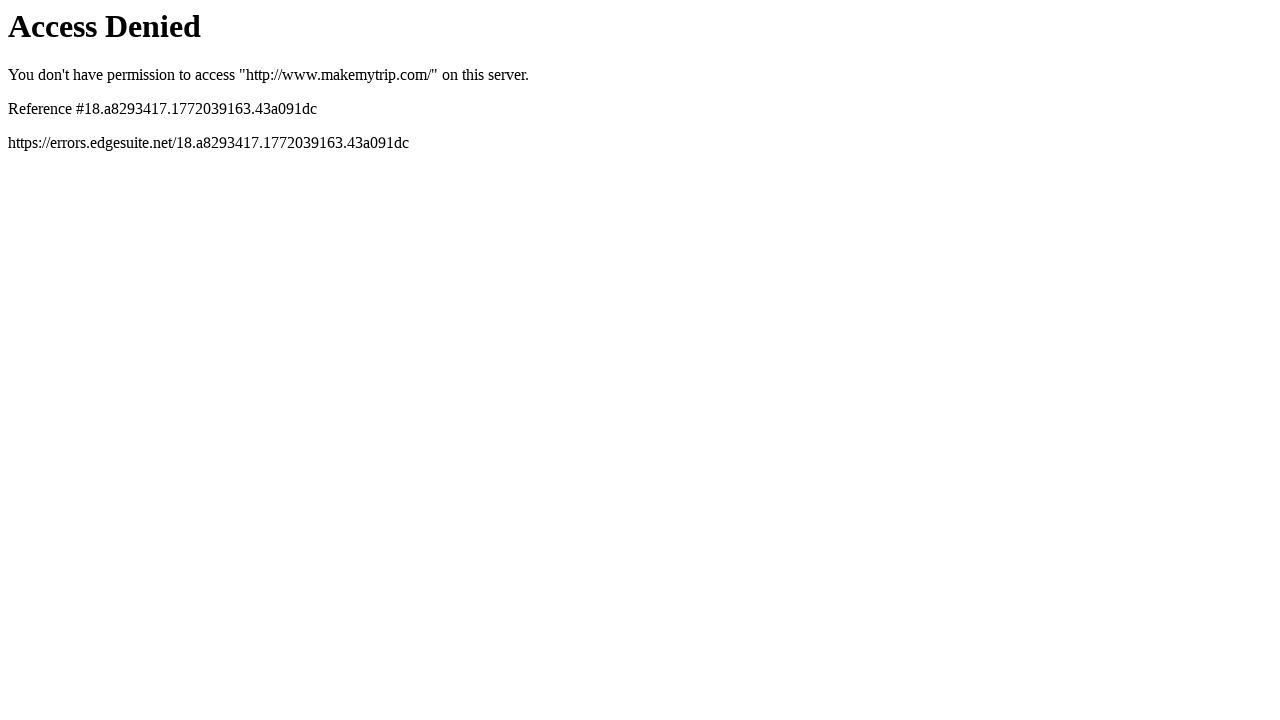

Navigated to MakeMyTrip website
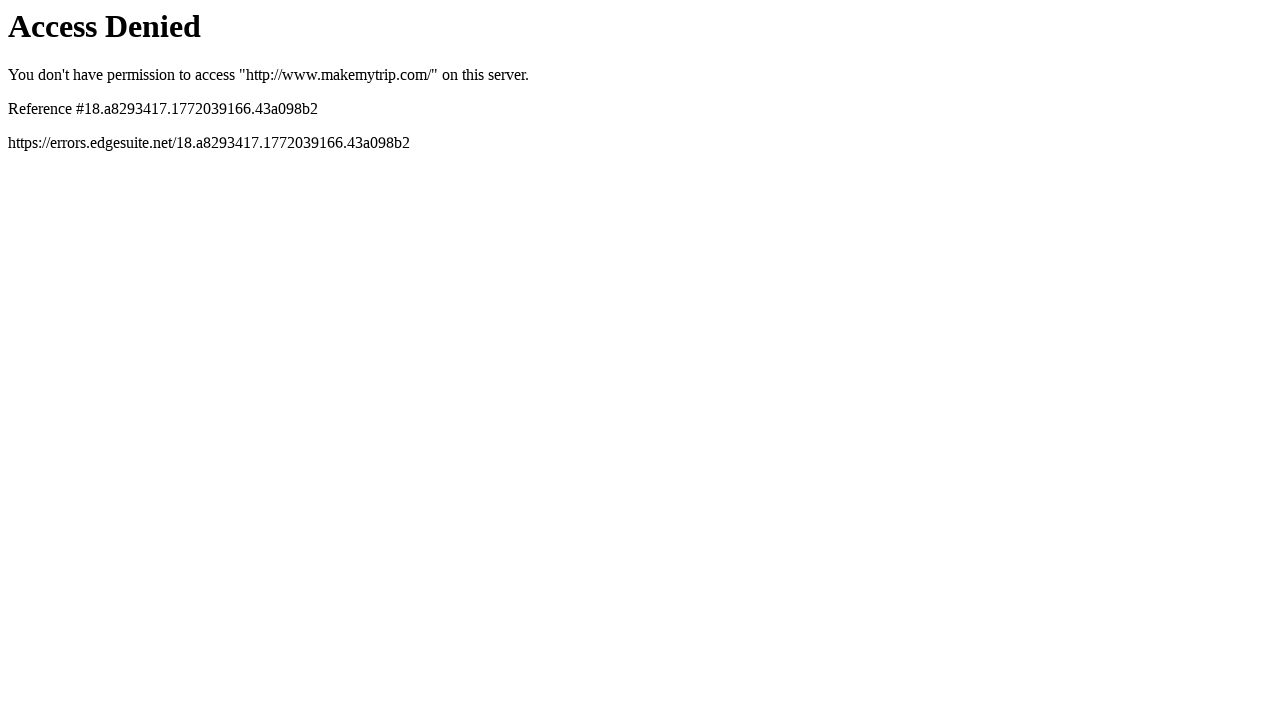

Clicked at offset position (20, 20) to dismiss popups or overlays at (20, 20)
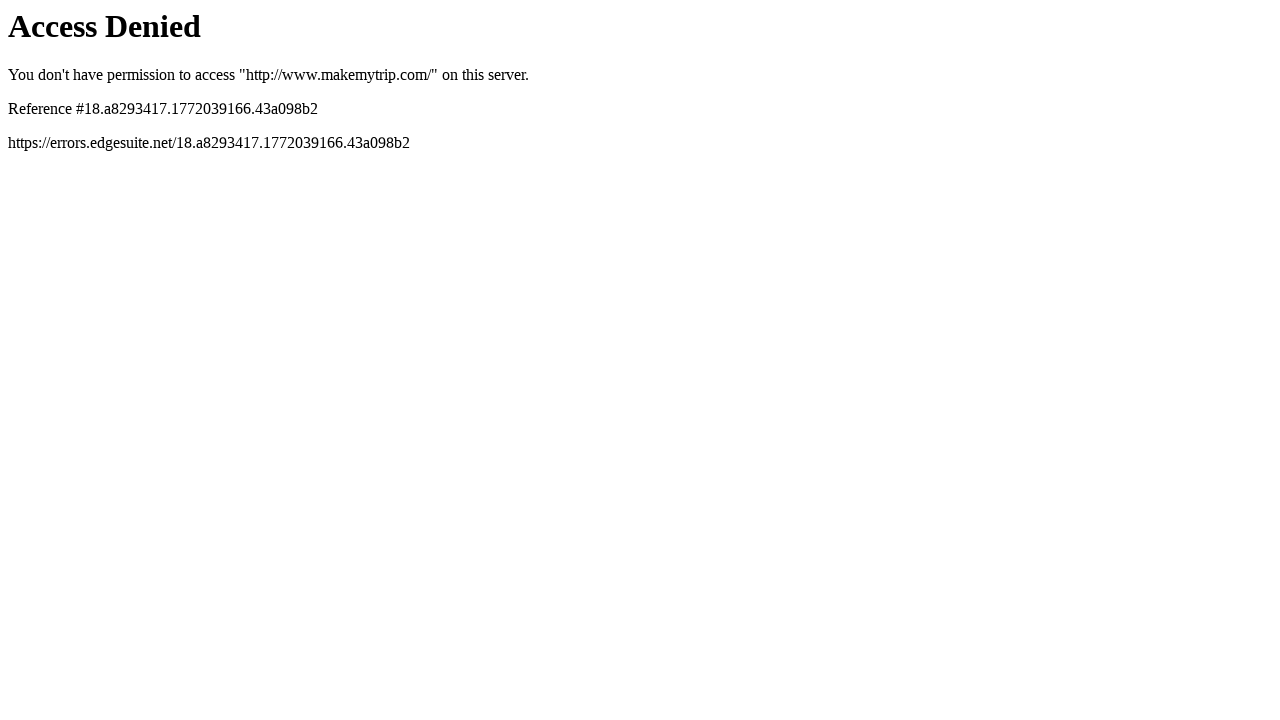

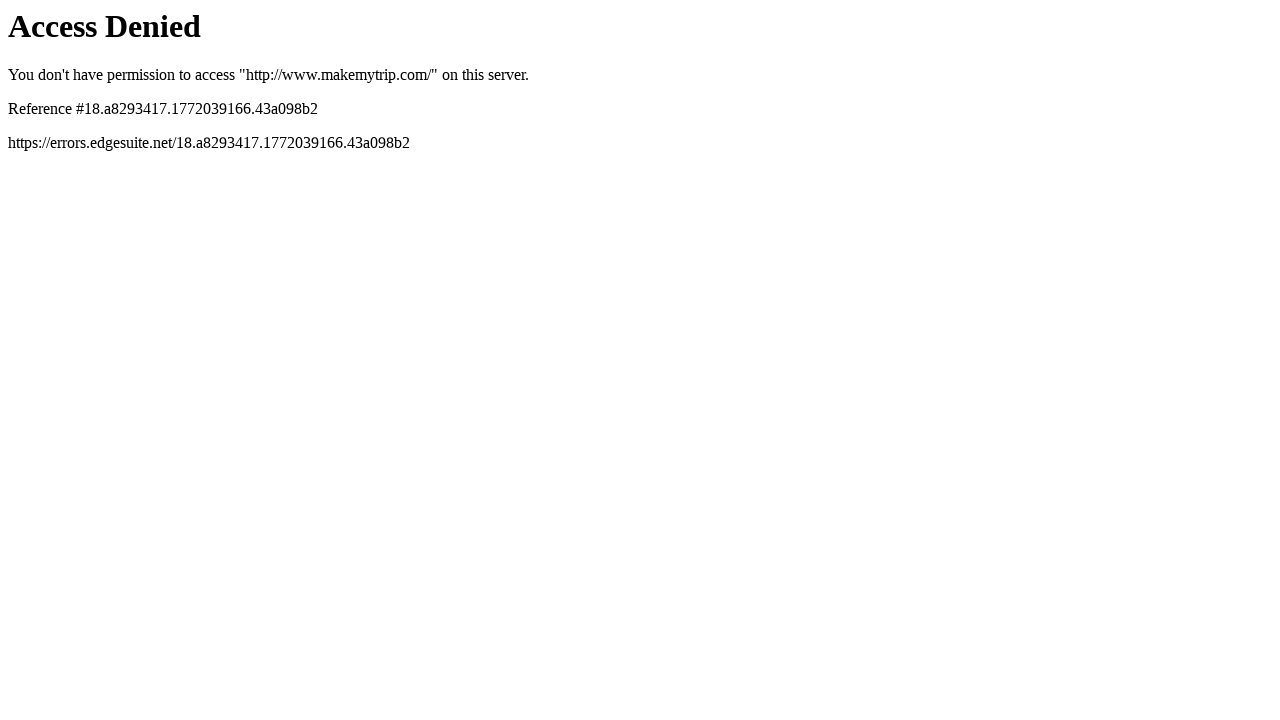